Tests NuGet package search functionality by searching for "selenium" and verifying that search results are displayed with package titles, descriptions, and tags

Starting URL: https://nuget.org

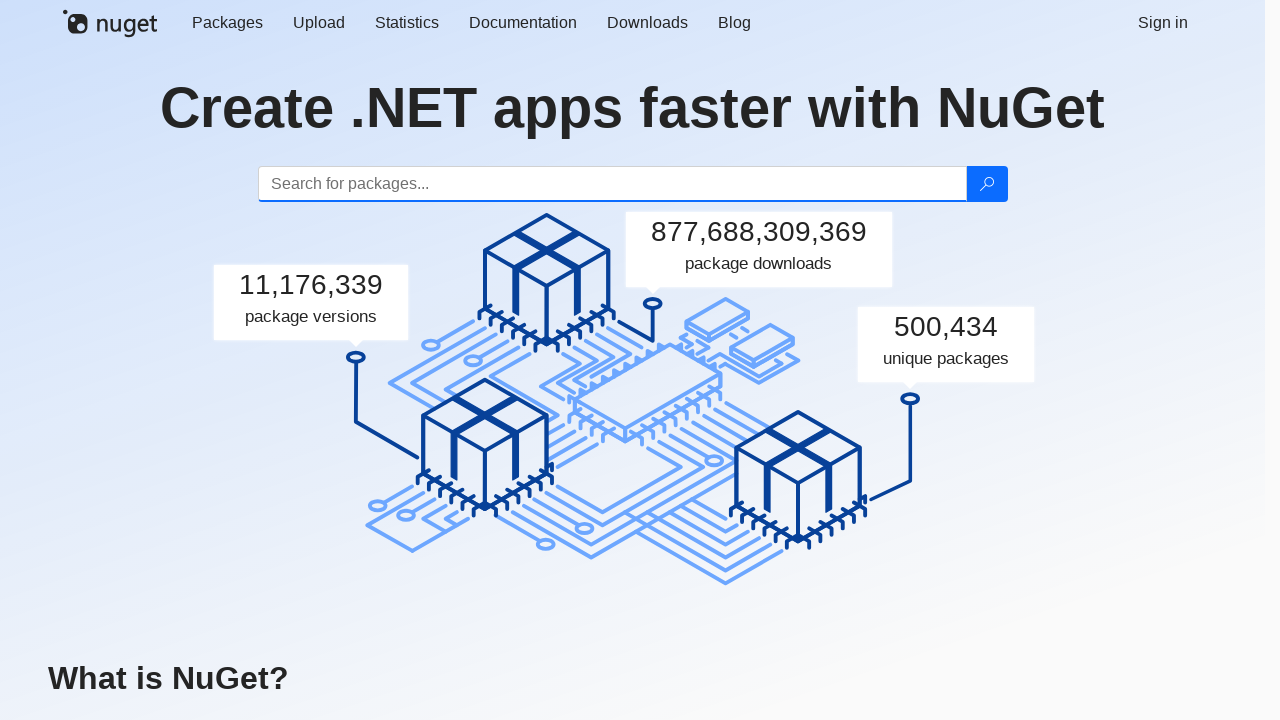

Filled search box with 'selenium' on #search
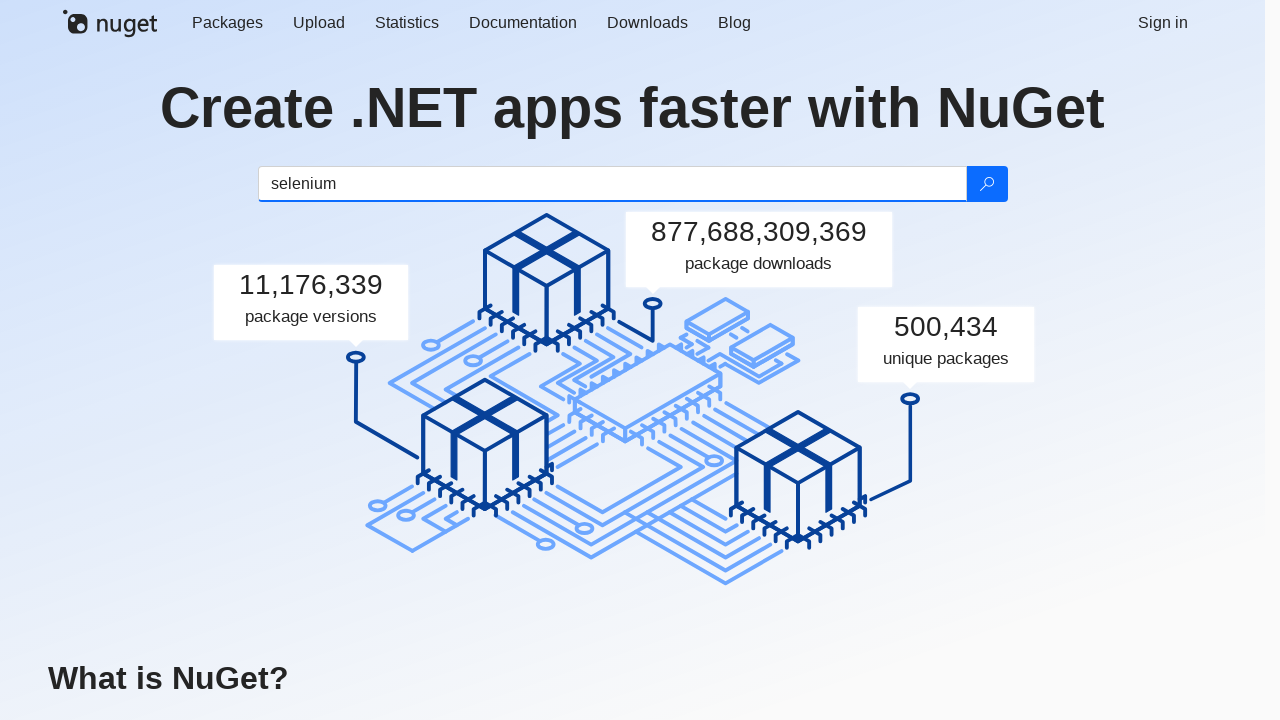

Clicked search button to search for selenium at (986, 184) on .btn-search
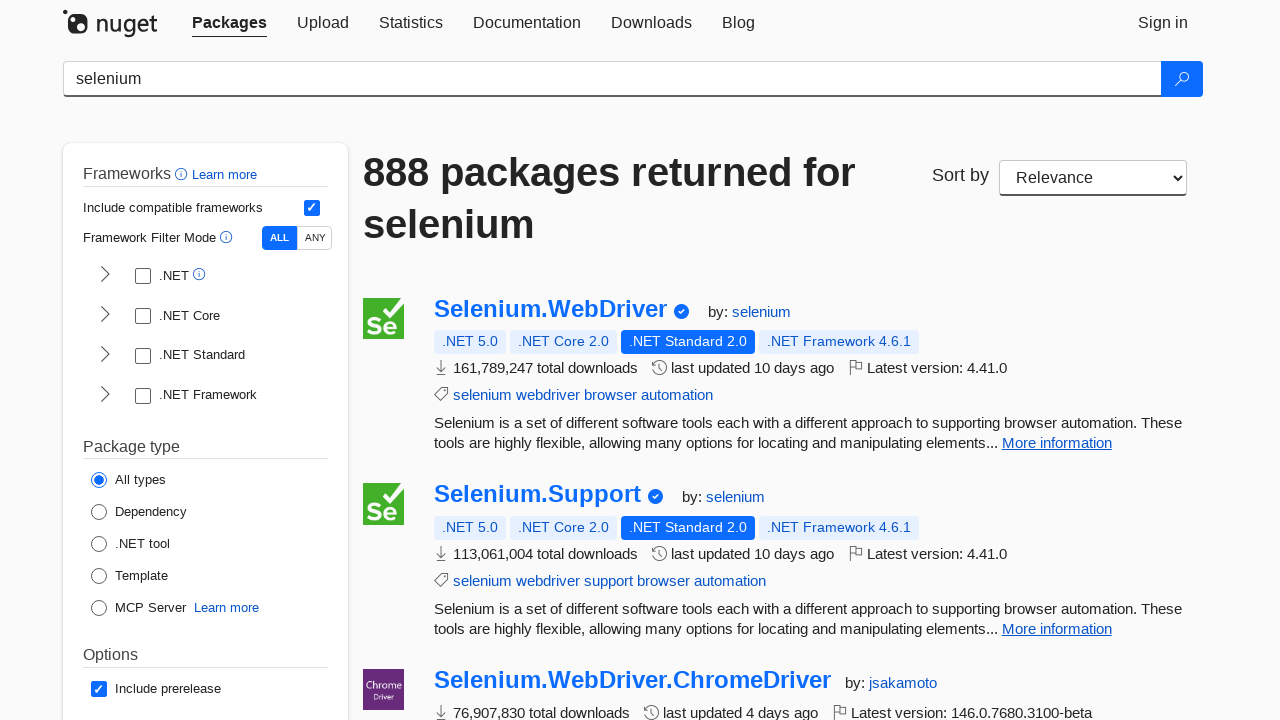

Search results loaded with package information displayed
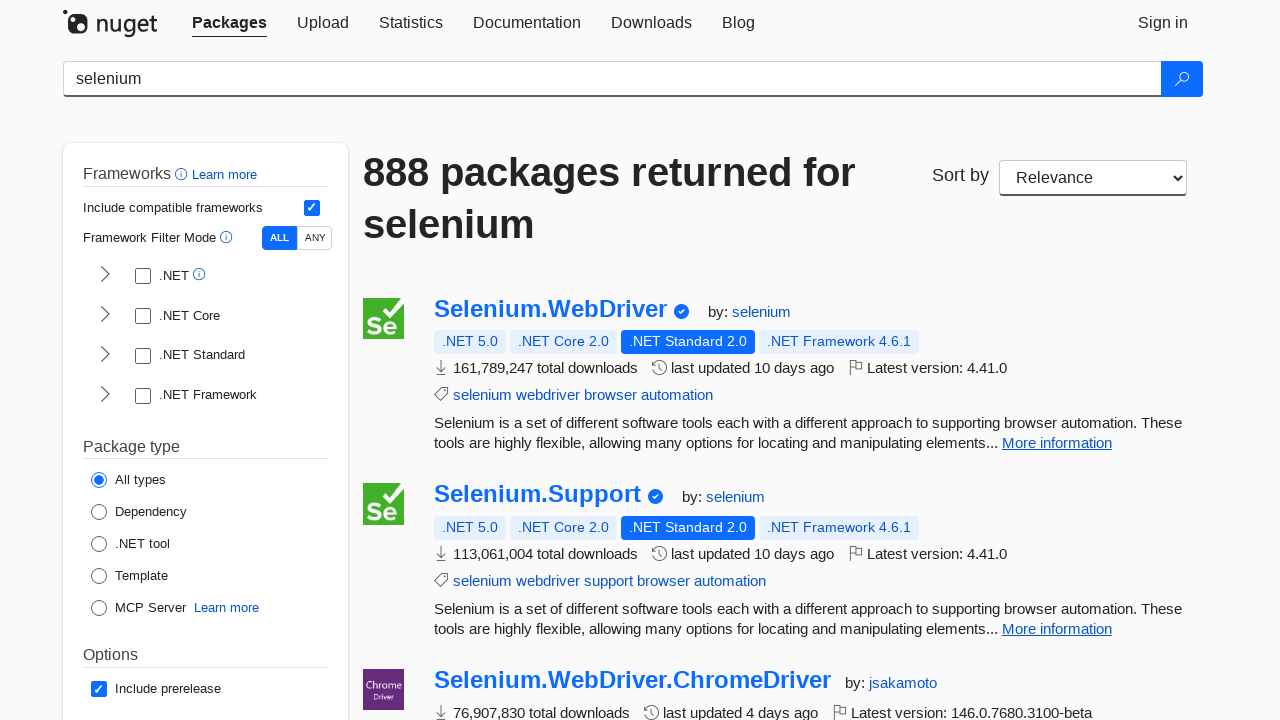

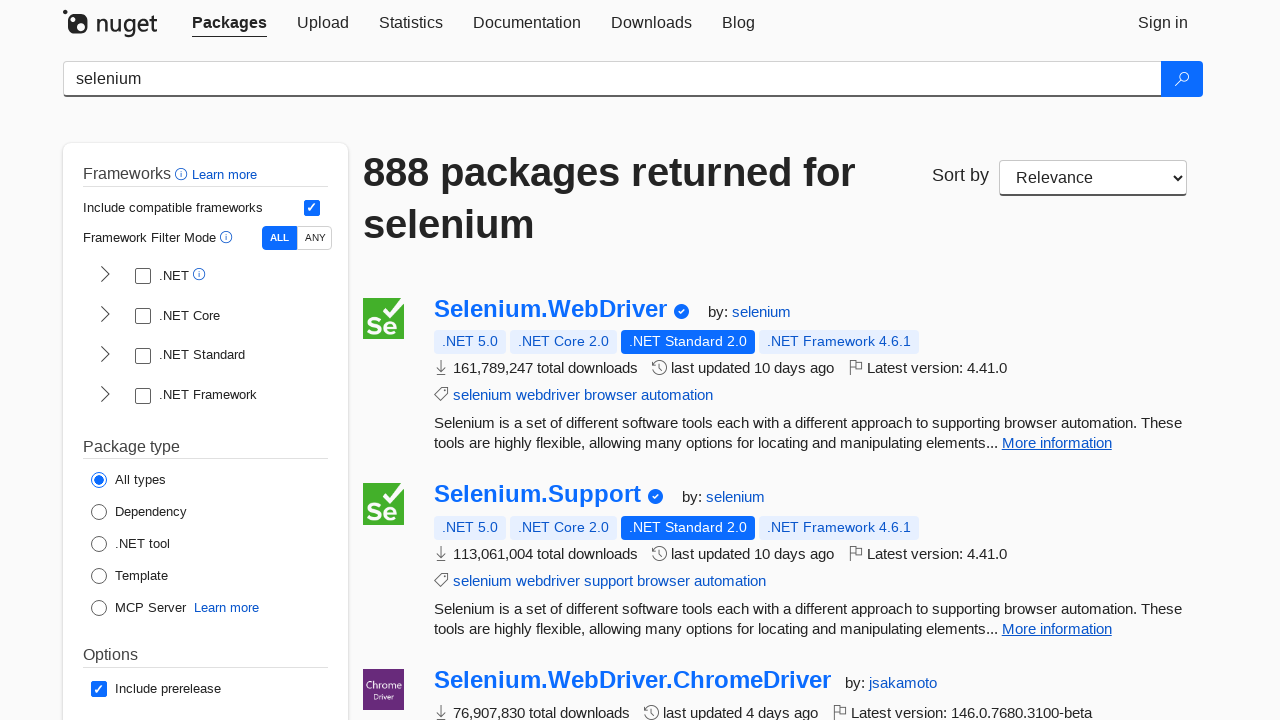